Tests drag and drop functionality on jQueryUI demo page by dragging an element to a drop target within an iframe, then navigating to the Draggable page

Starting URL: https://jqueryui.com/droppable/

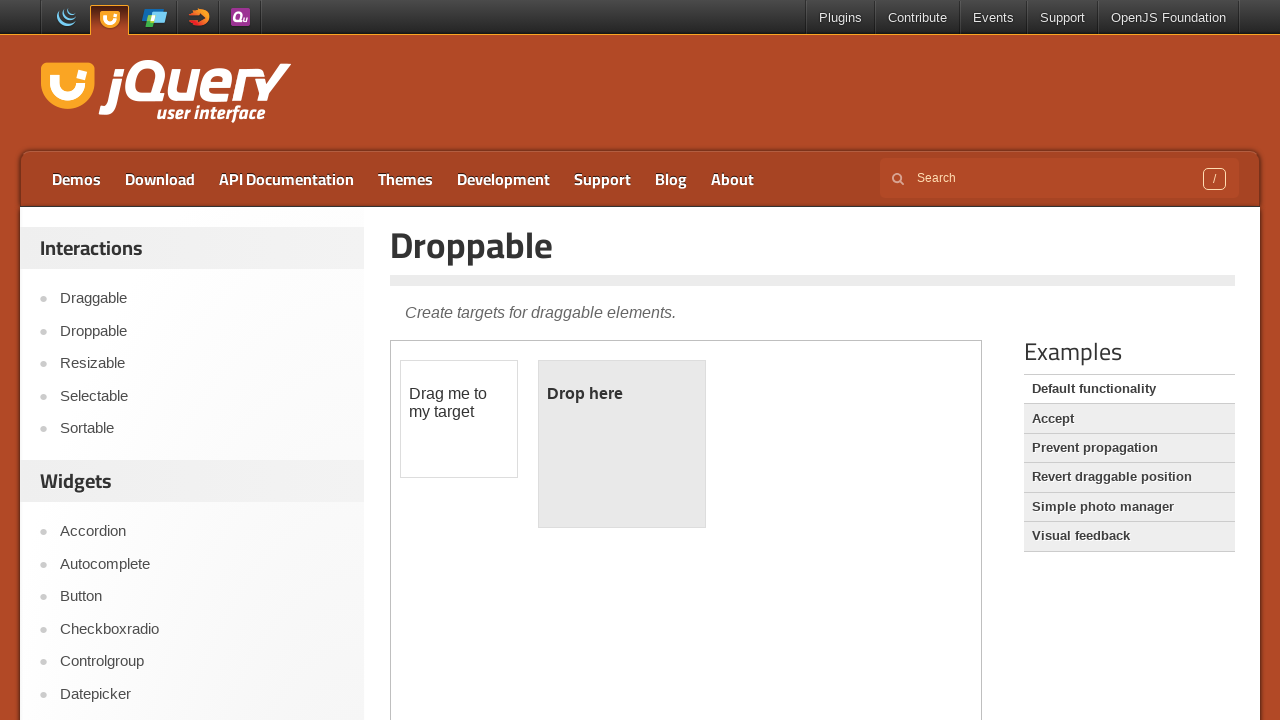

Located the demo iframe
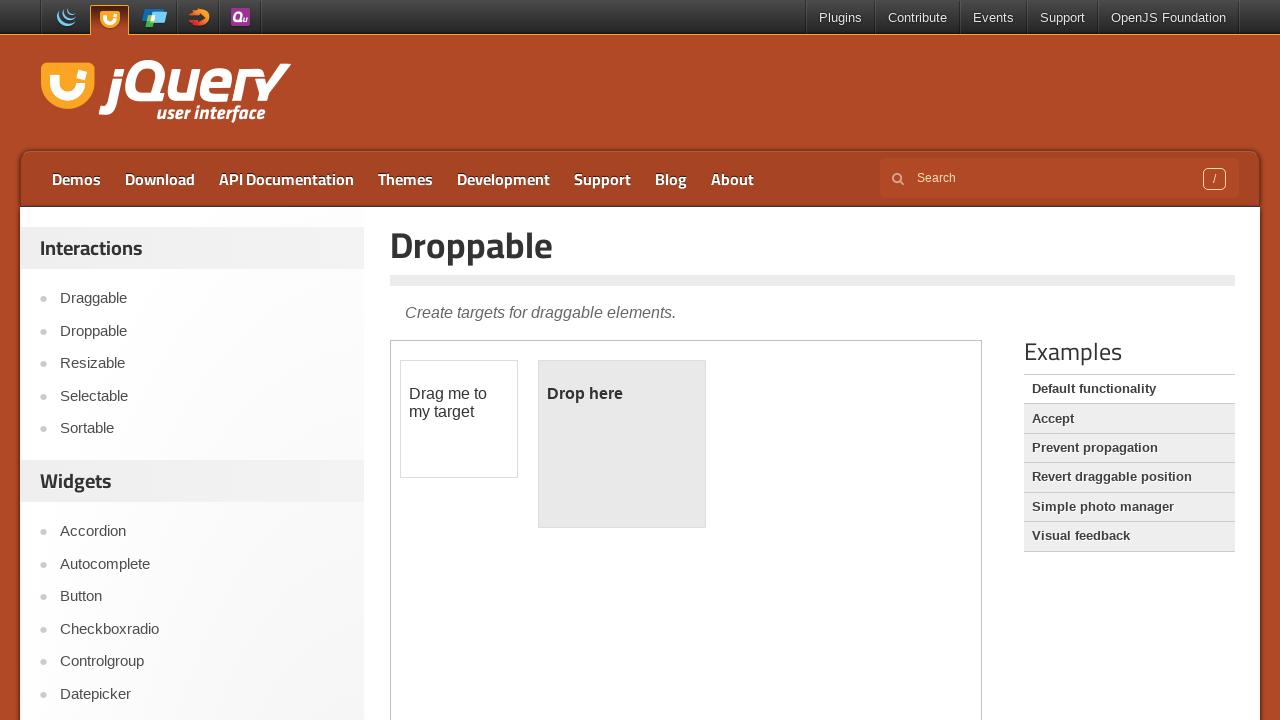

Located the draggable element within the iframe
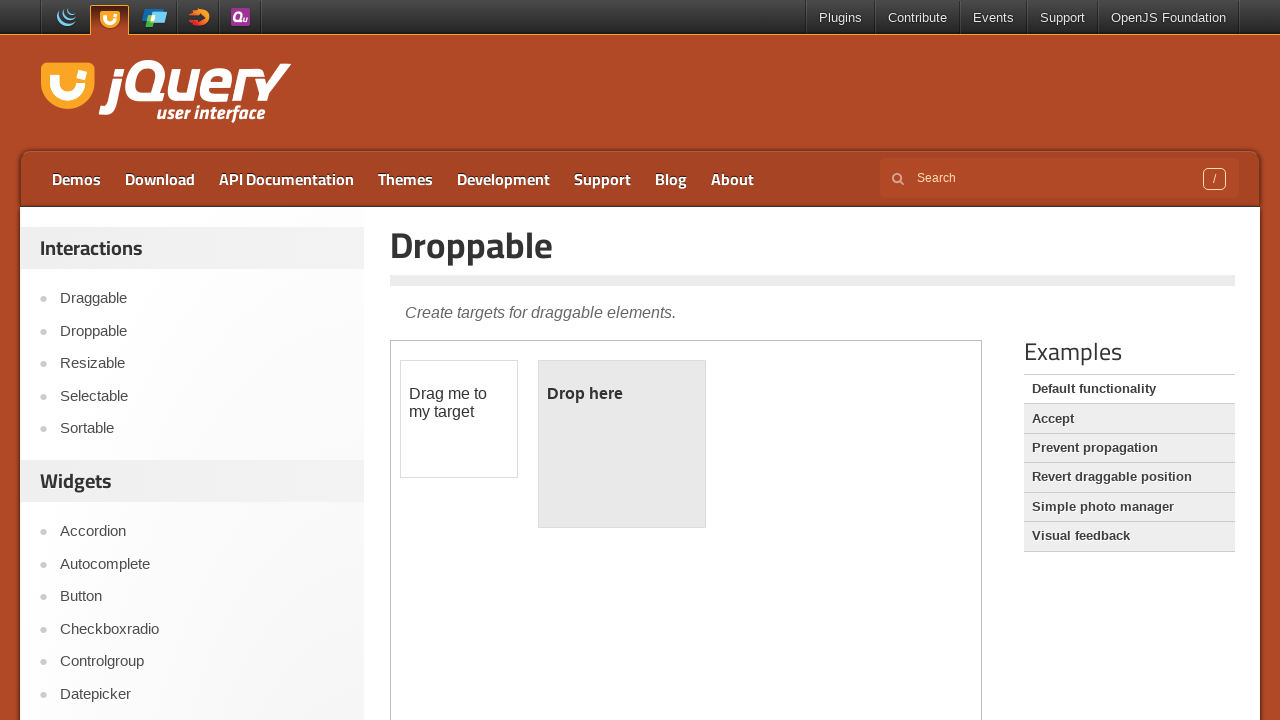

Located the droppable element within the iframe
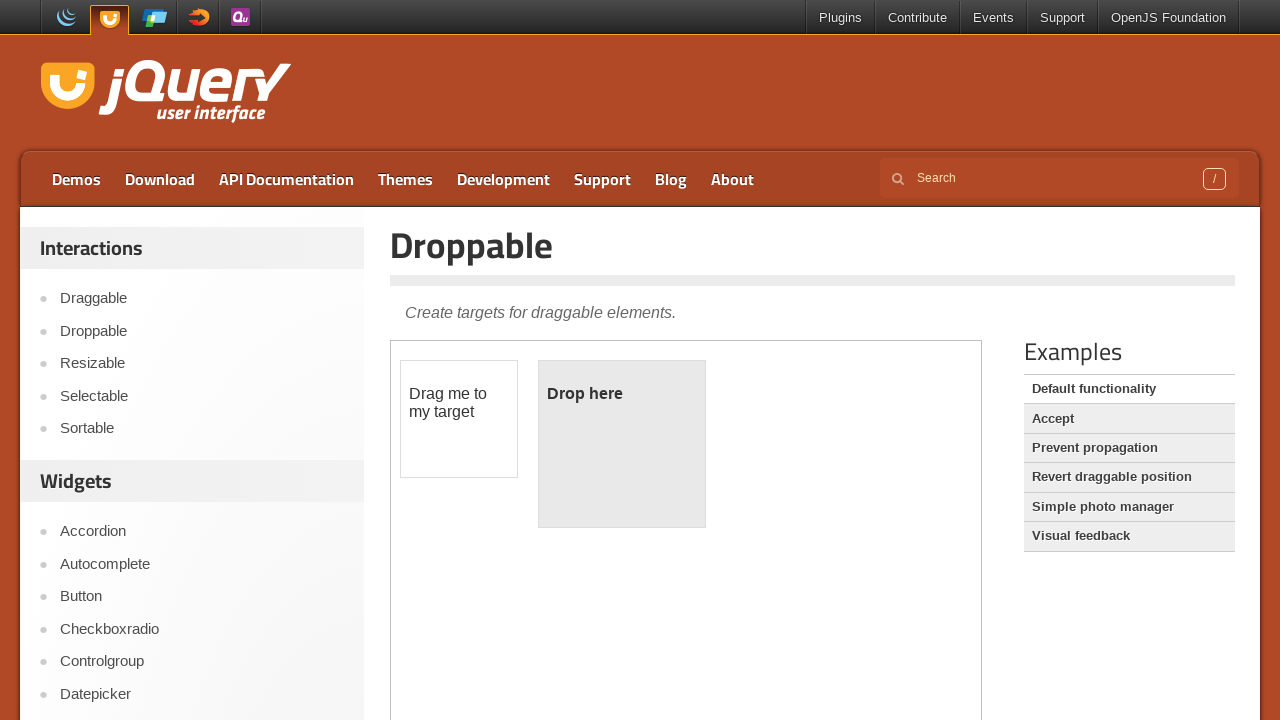

Dragged the draggable element to the droppable target at (622, 444)
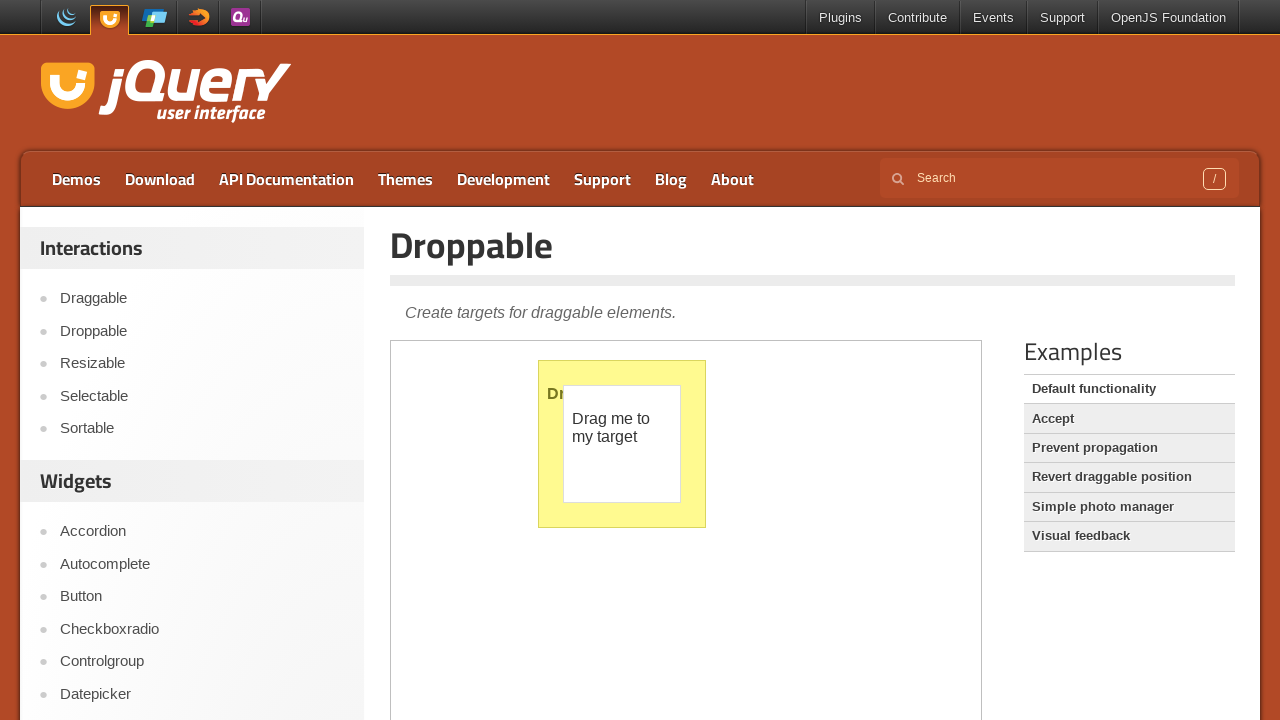

Clicked on the Draggable link to navigate to the Draggable demo page at (1129, 477) on a:text('Draggable')
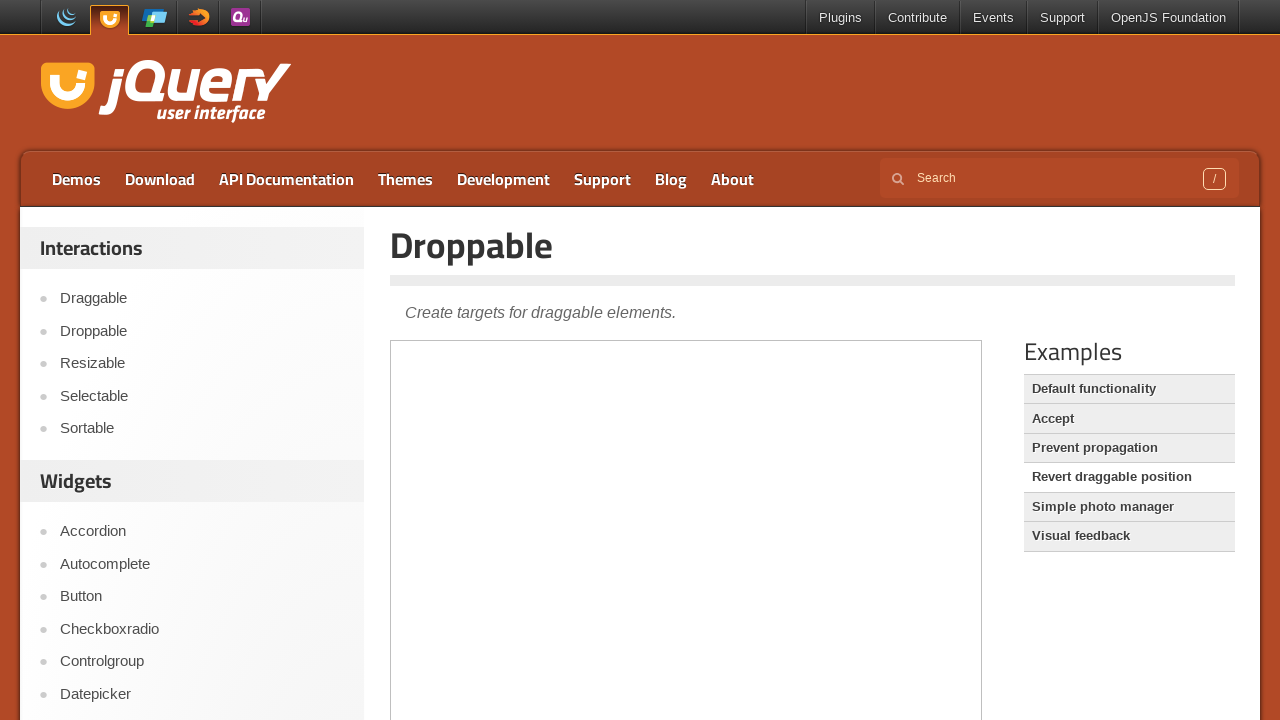

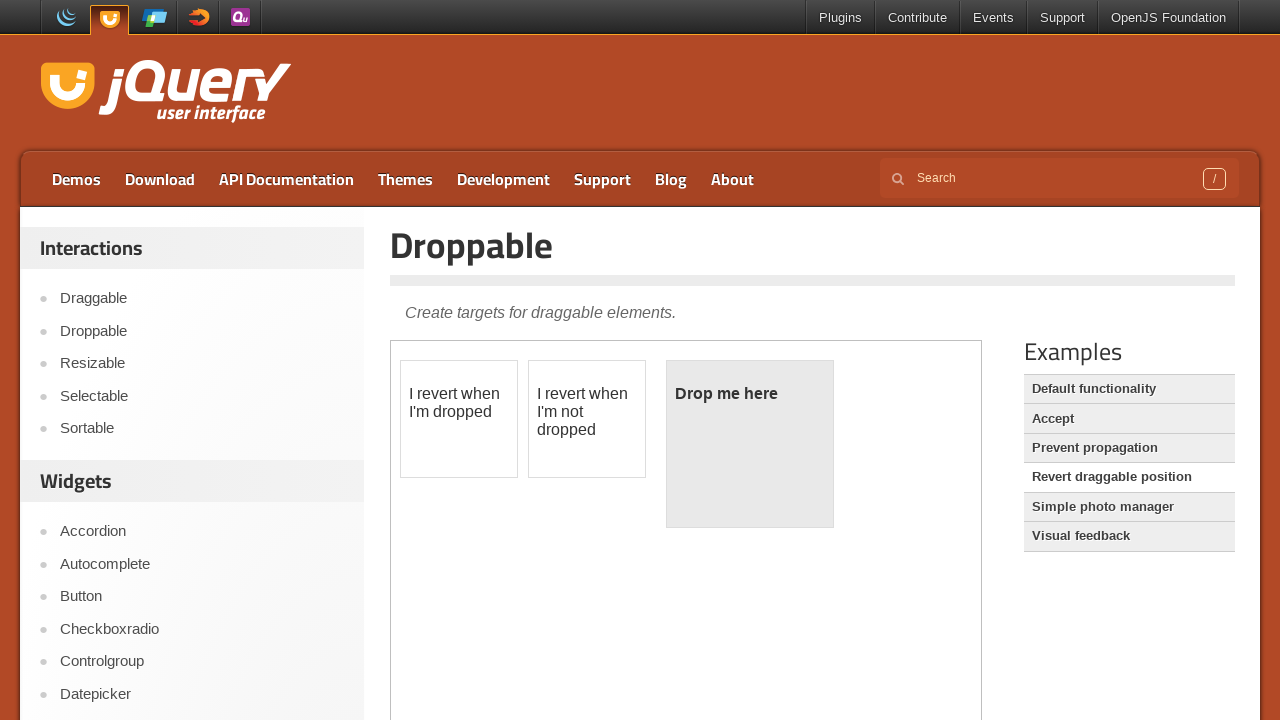